Tests drag and drop functionality by dragging a draggable element and dropping it onto a droppable target element on the jQuery UI demo page

Starting URL: https://jqueryui.com/resources/demos/droppable/default.html

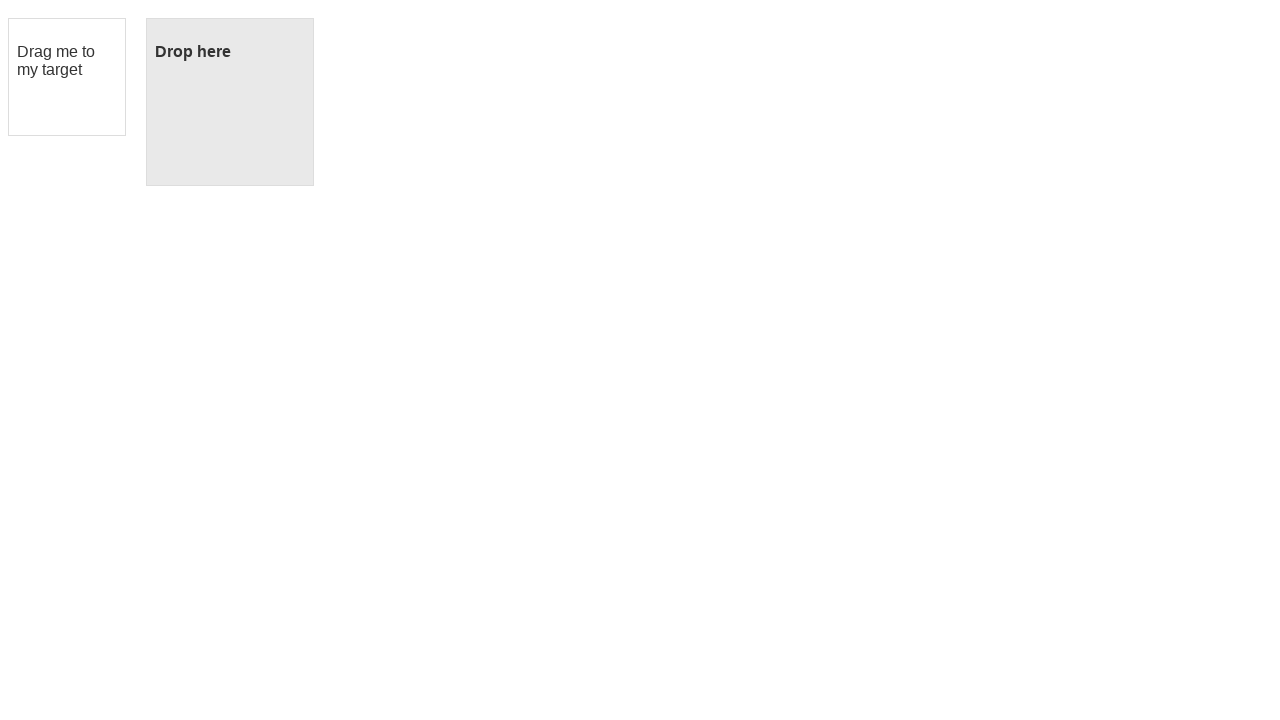

Navigated to jQuery UI droppable demo page
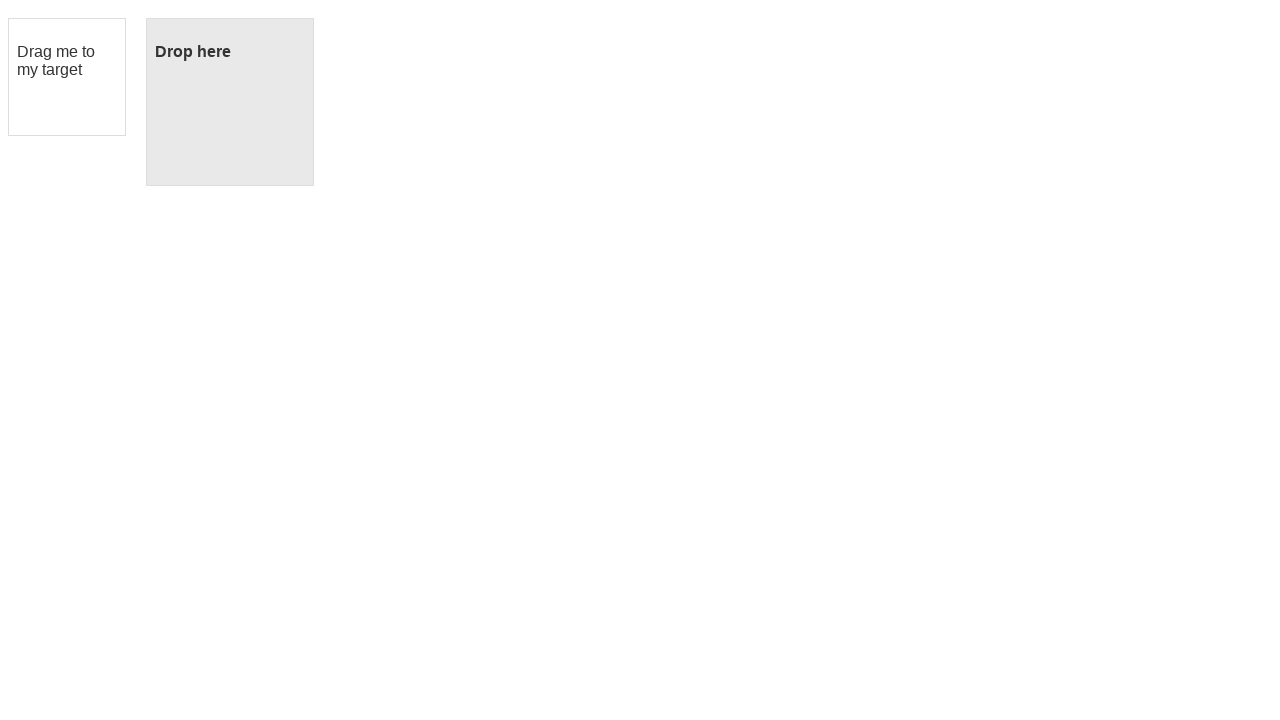

Located the draggable element
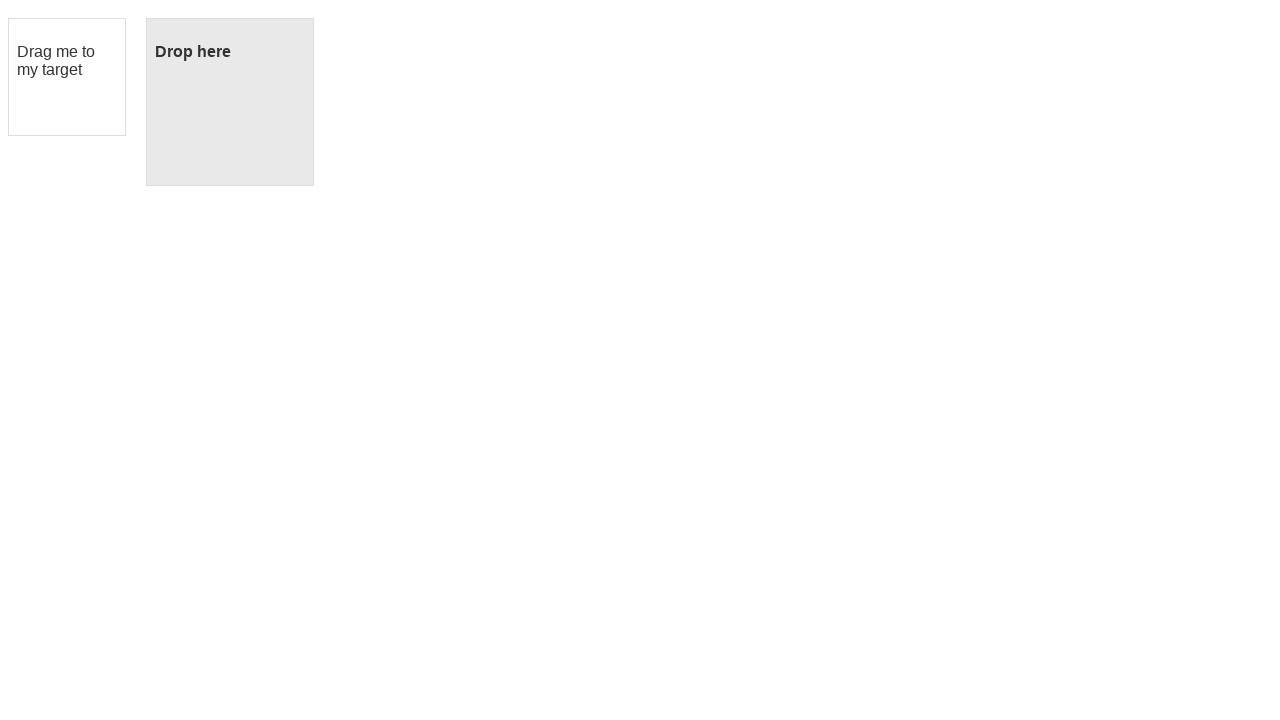

Located the droppable target element
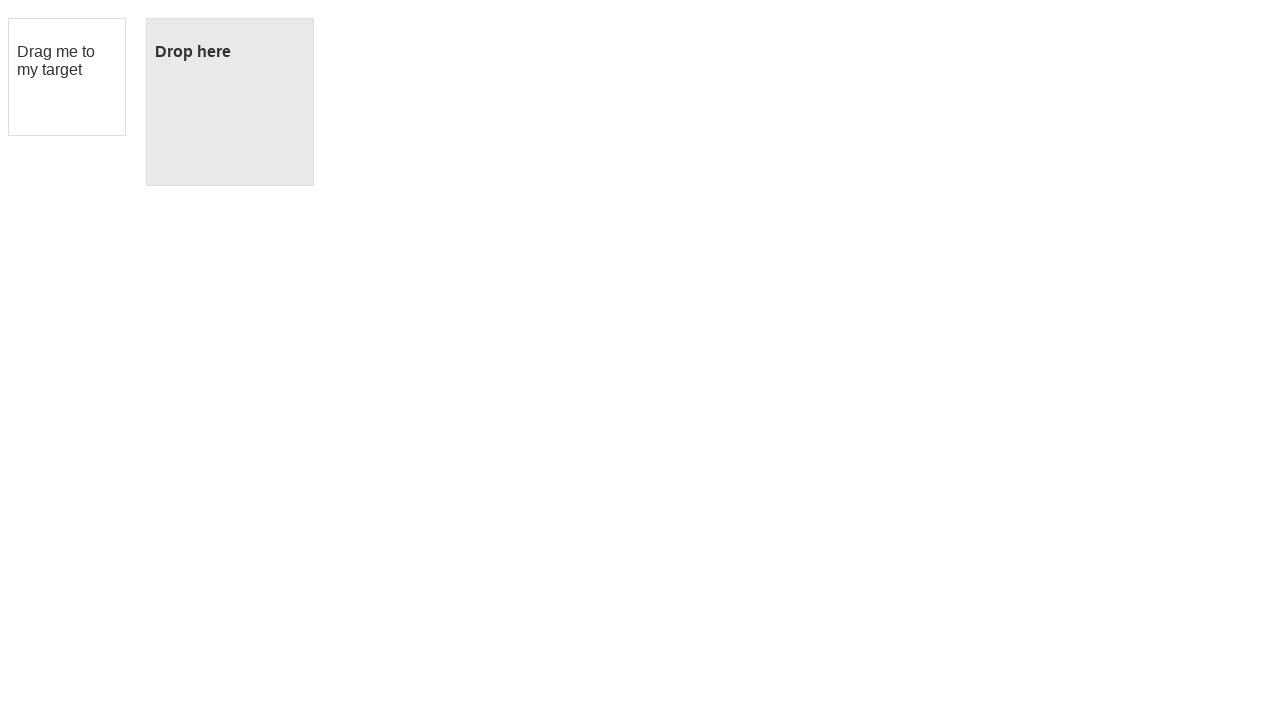

Dragged the draggable element and dropped it onto the droppable target at (230, 102)
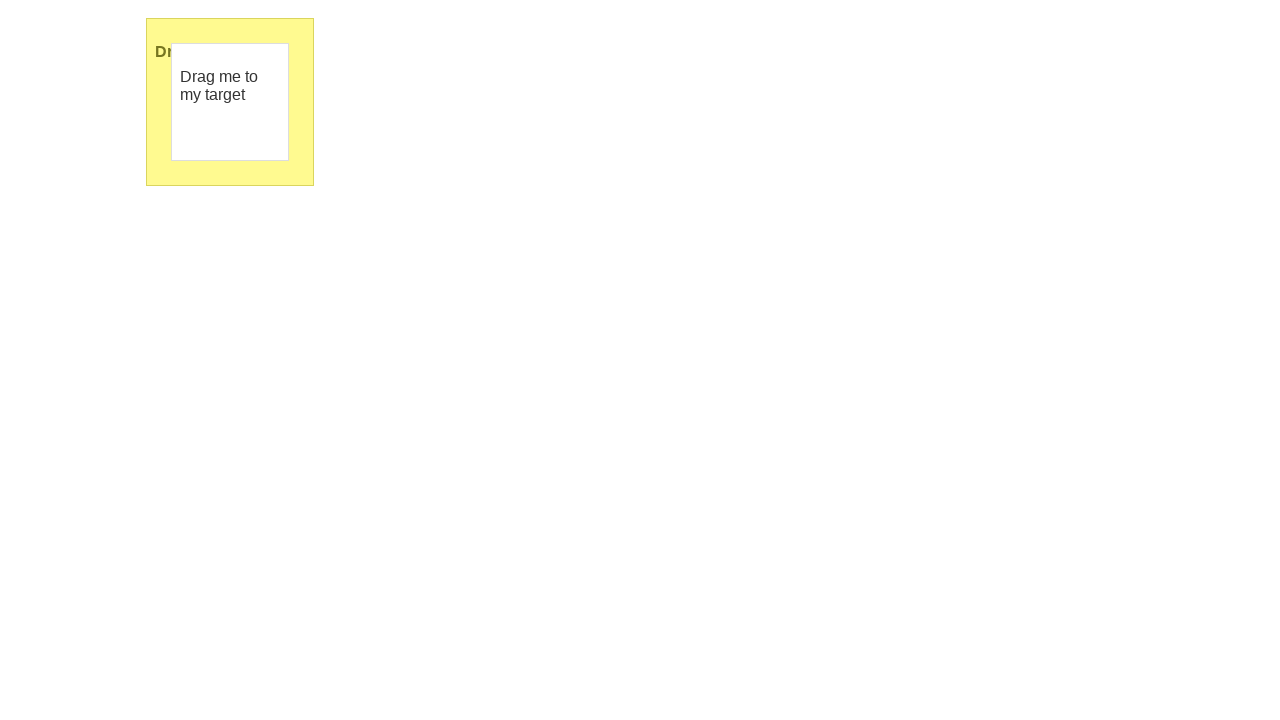

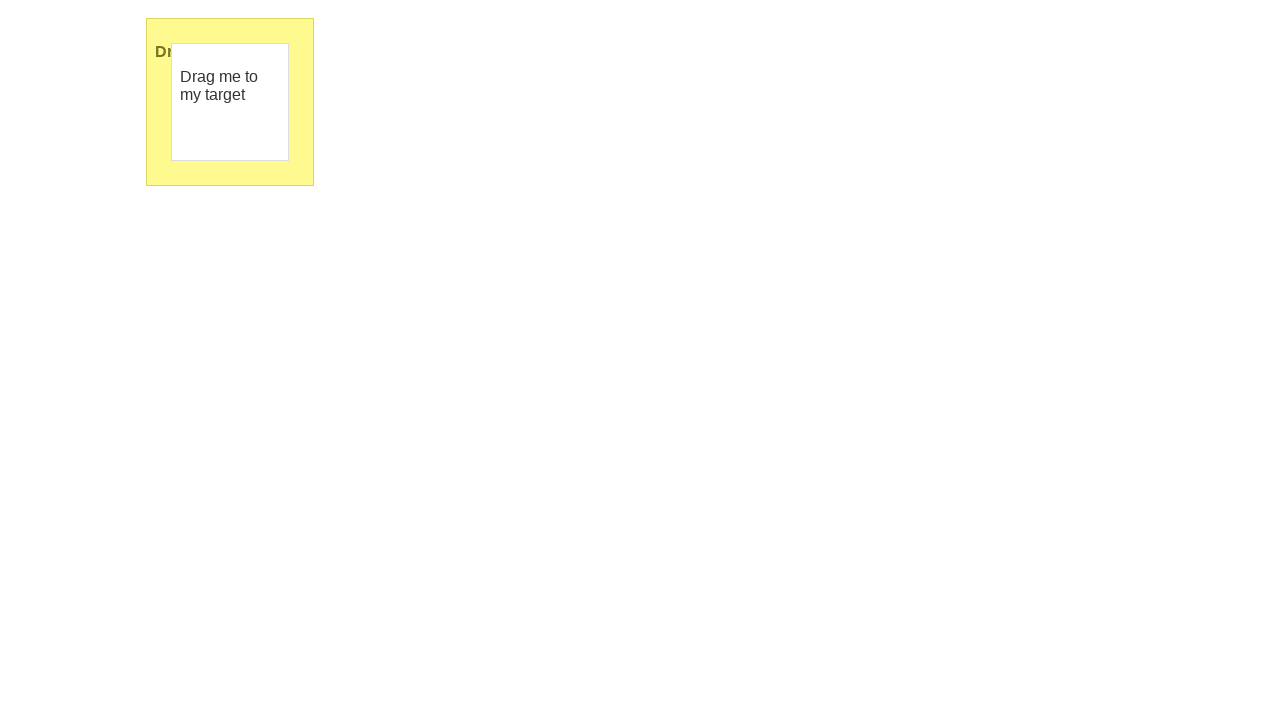